Tests a registration form by filling in first name, last name, email, phone number, and address fields, then submitting the form and verifying successful registration.

Starting URL: http://suninjuly.github.io/registration1.html

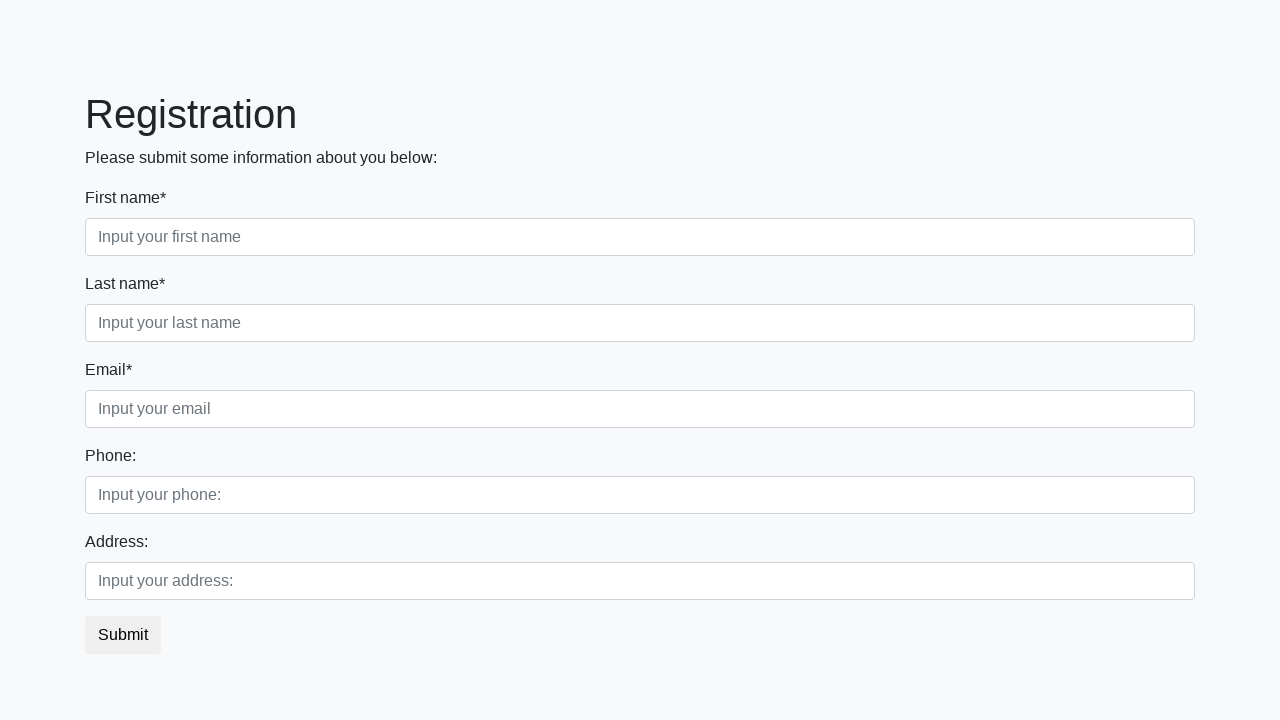

Filled first name field with 'Maria' on xpath=/html/body/div/form/div[1]/div[1]/input
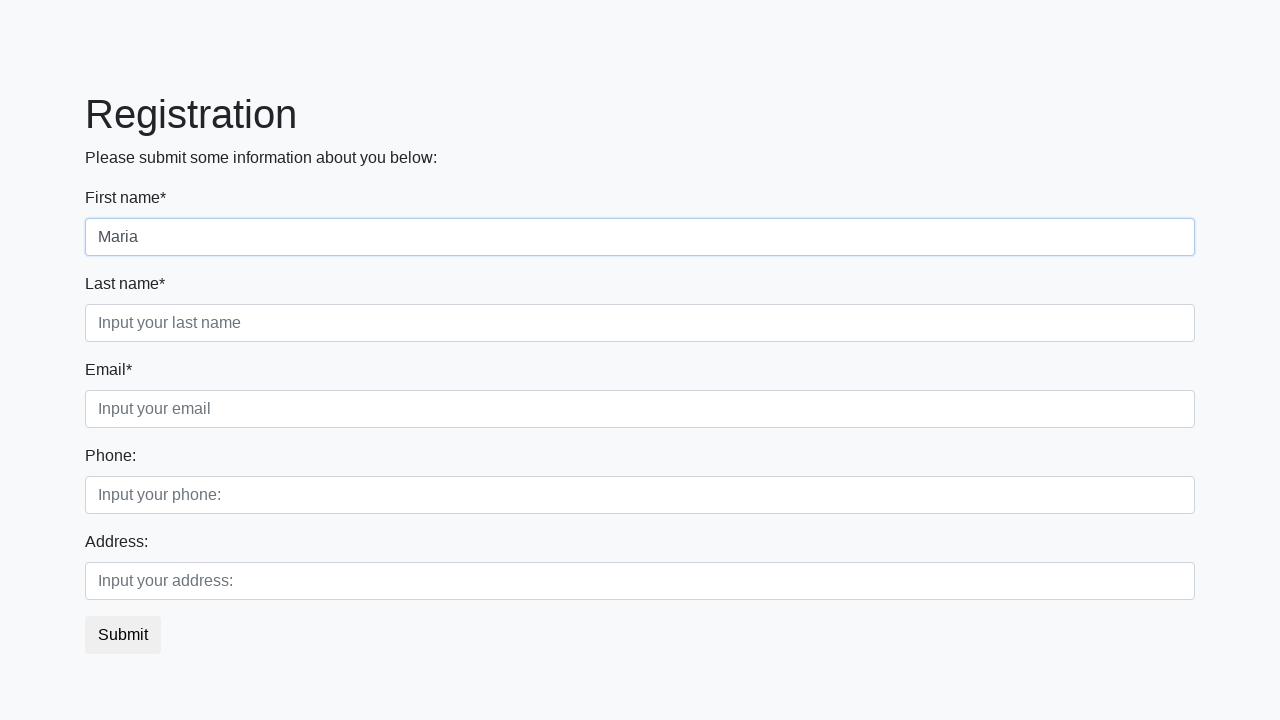

Filled last name field with 'Johnson' on xpath=/html/body/div/form/div[1]/div[2]/input
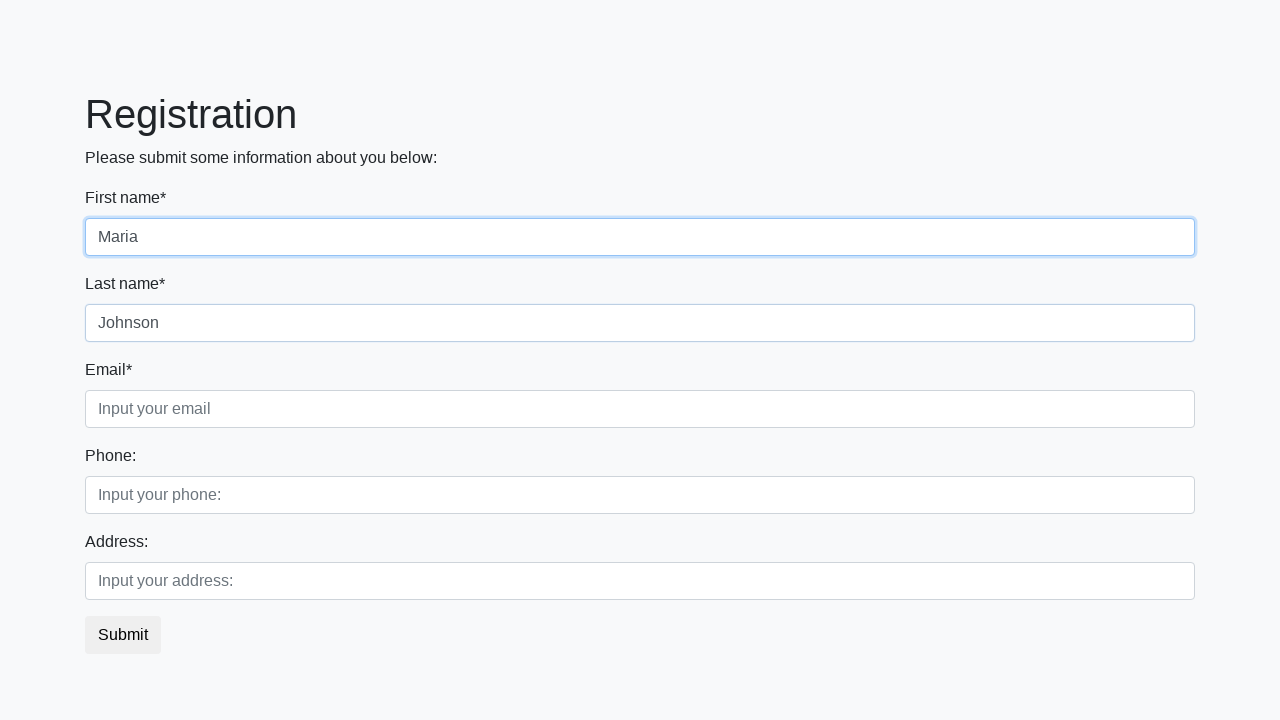

Filled email field with 'maria.johnson@example.com' on xpath=/html/body/div/form/div[1]/div[3]/input
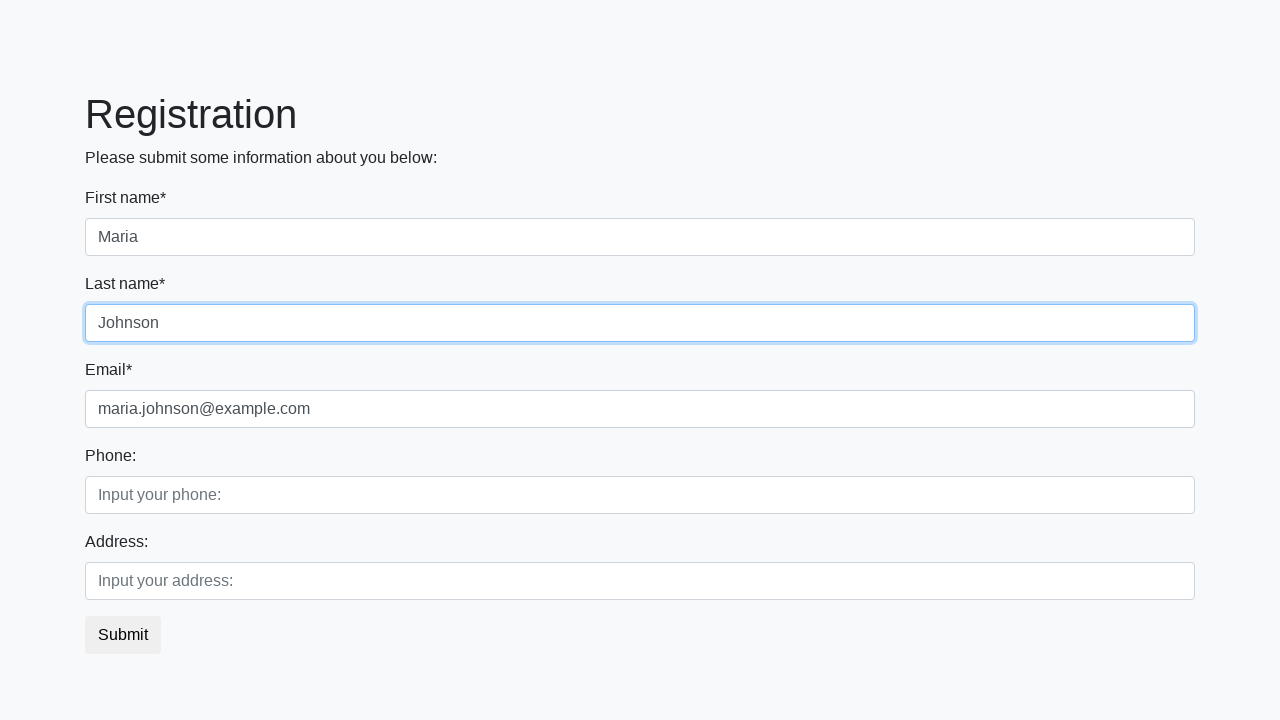

Filled phone field with '+14155552671' on xpath=/html/body/div/form/div[2]/div[1]/input
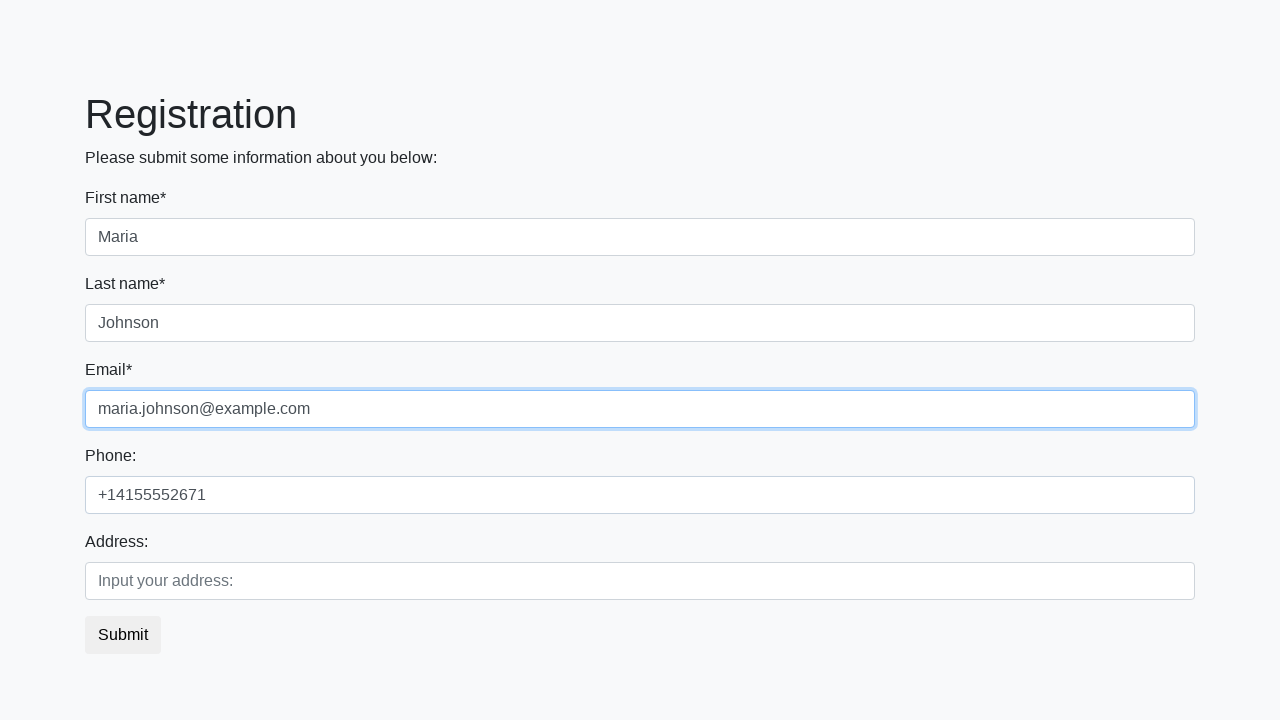

Filled address field with 'Oak Avenue 42' on xpath=/html/body/div/form/div[2]/div[2]/input
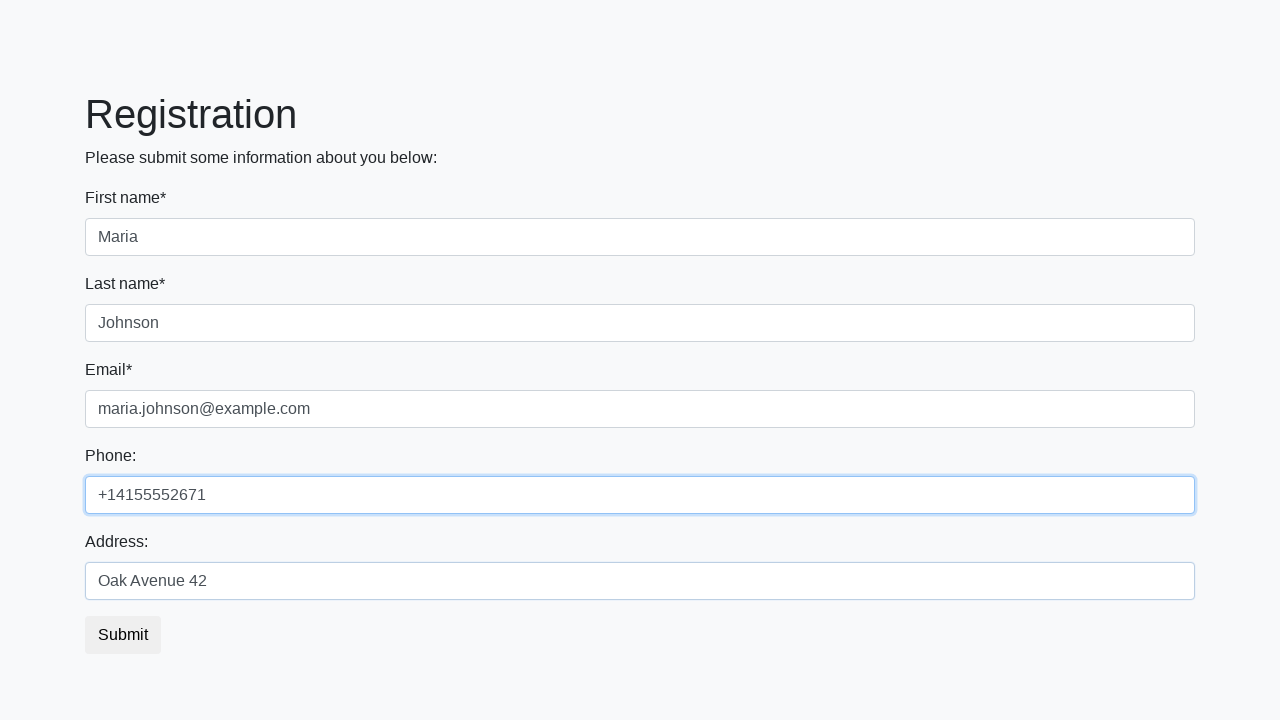

Clicked submit button to register form at (123, 635) on xpath=/html/body/div/form/button
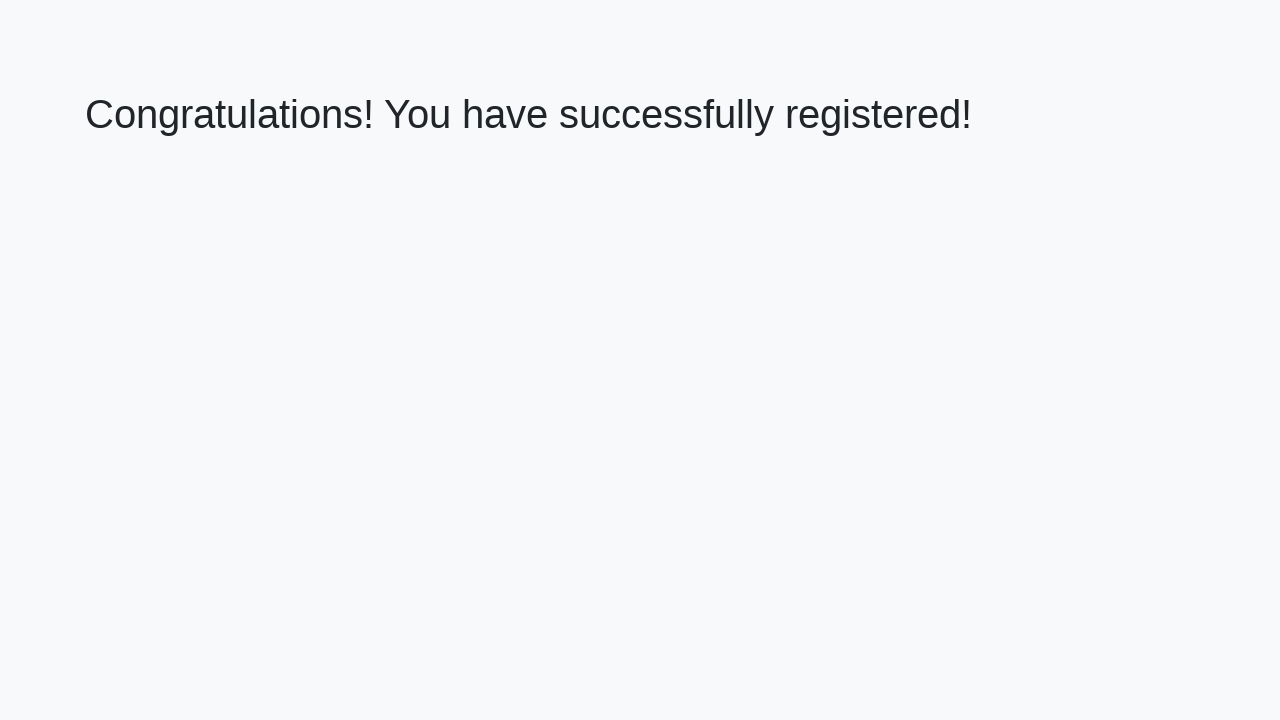

Registration successful - success message displayed
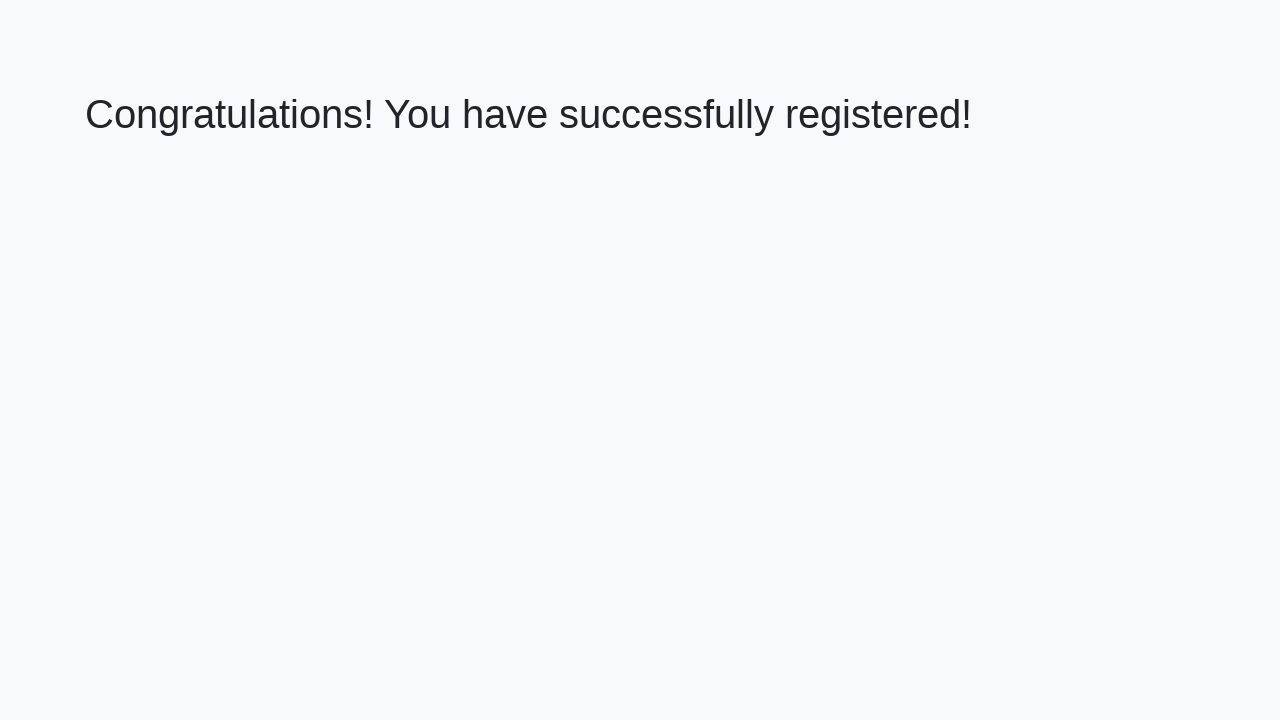

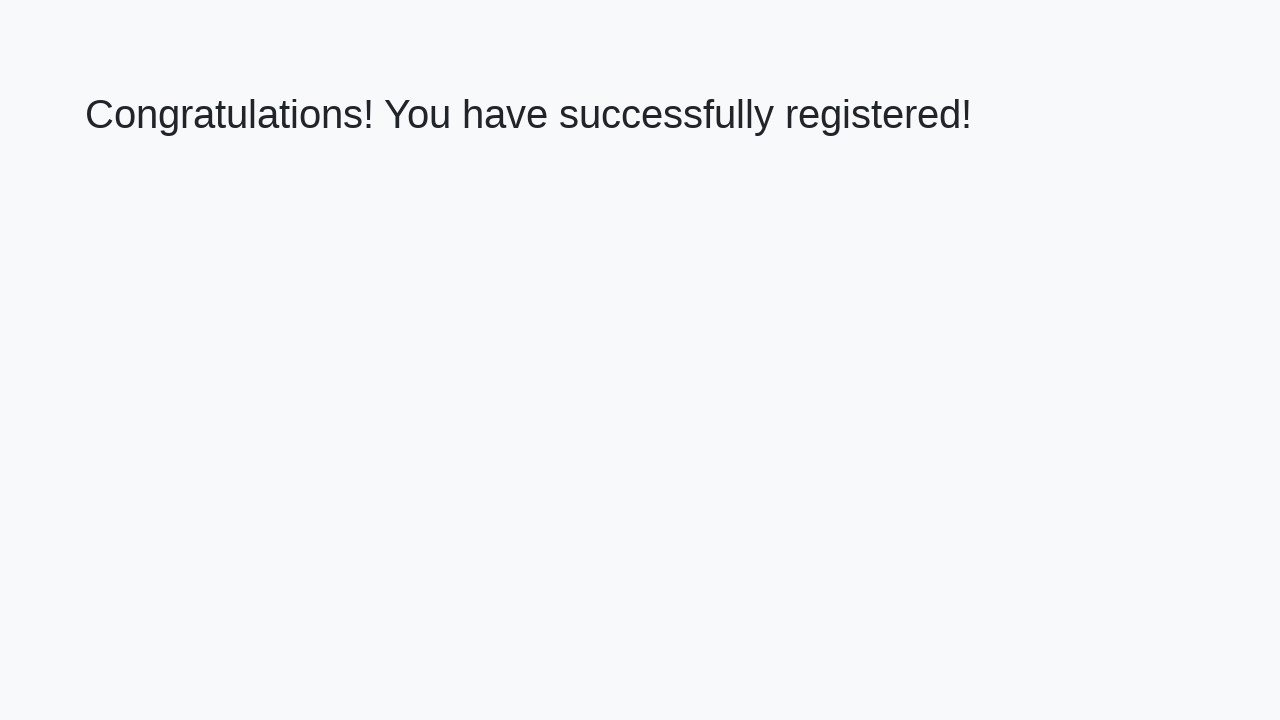